Tests radio button functionality by selecting browser preference and age group options on a form

Starting URL: https://leafground.com/radio.xhtml

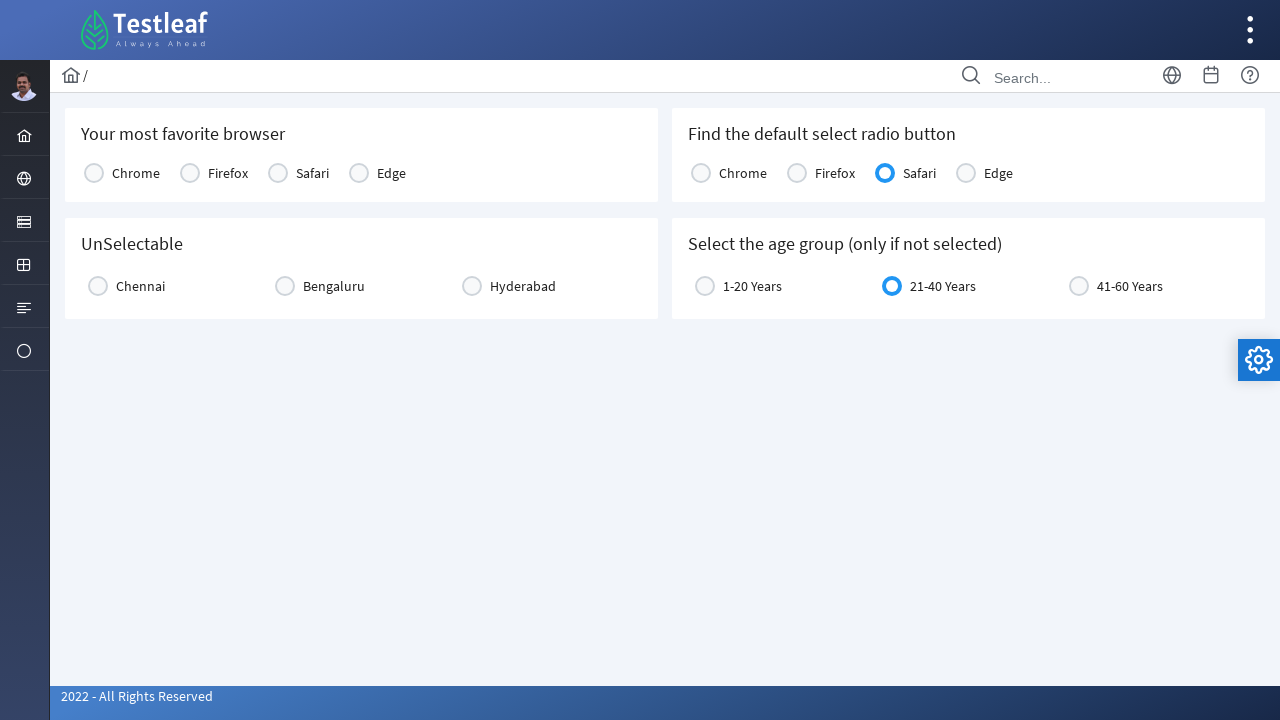

Clicked Chrome radio button option at (701, 173) on //*[@id="j_idt87:console2"]/tbody/tr/td[1]/div/div[2]/span
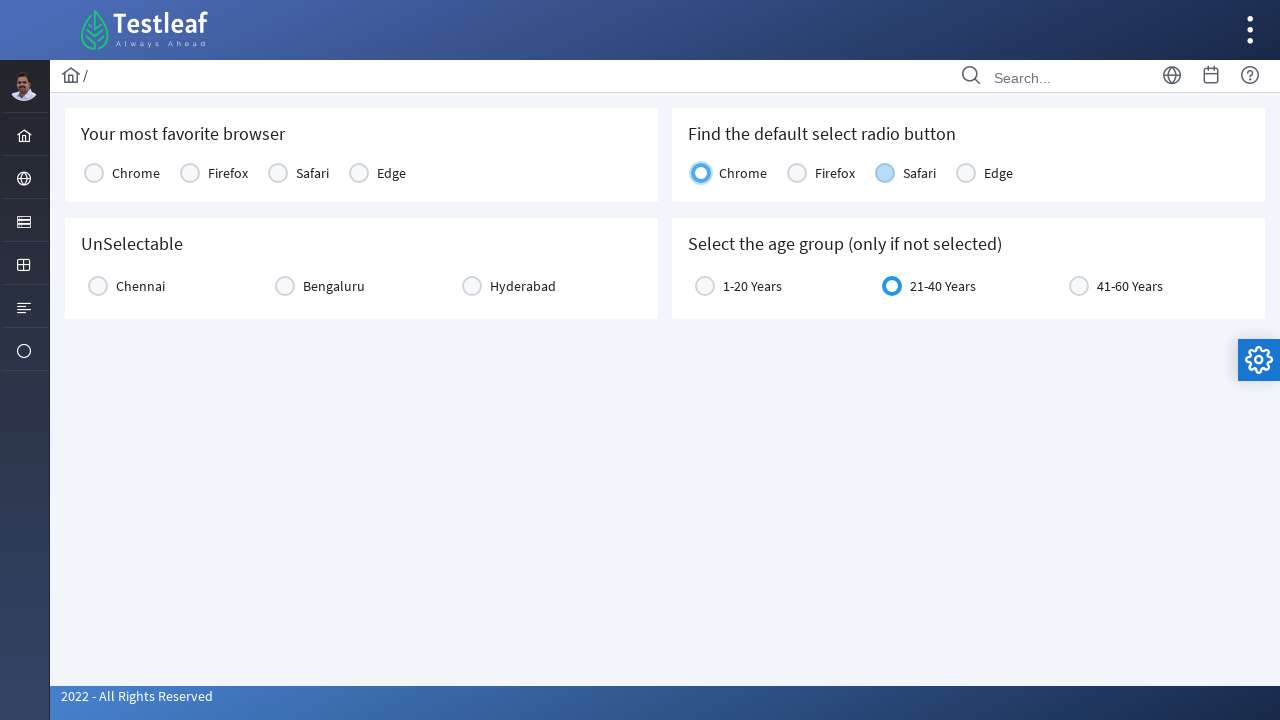

Selected age group radio button (41-60 years) at (1079, 286) on //*[@id="j_idt87:age"]/div/div[3]/div/div[2]/span
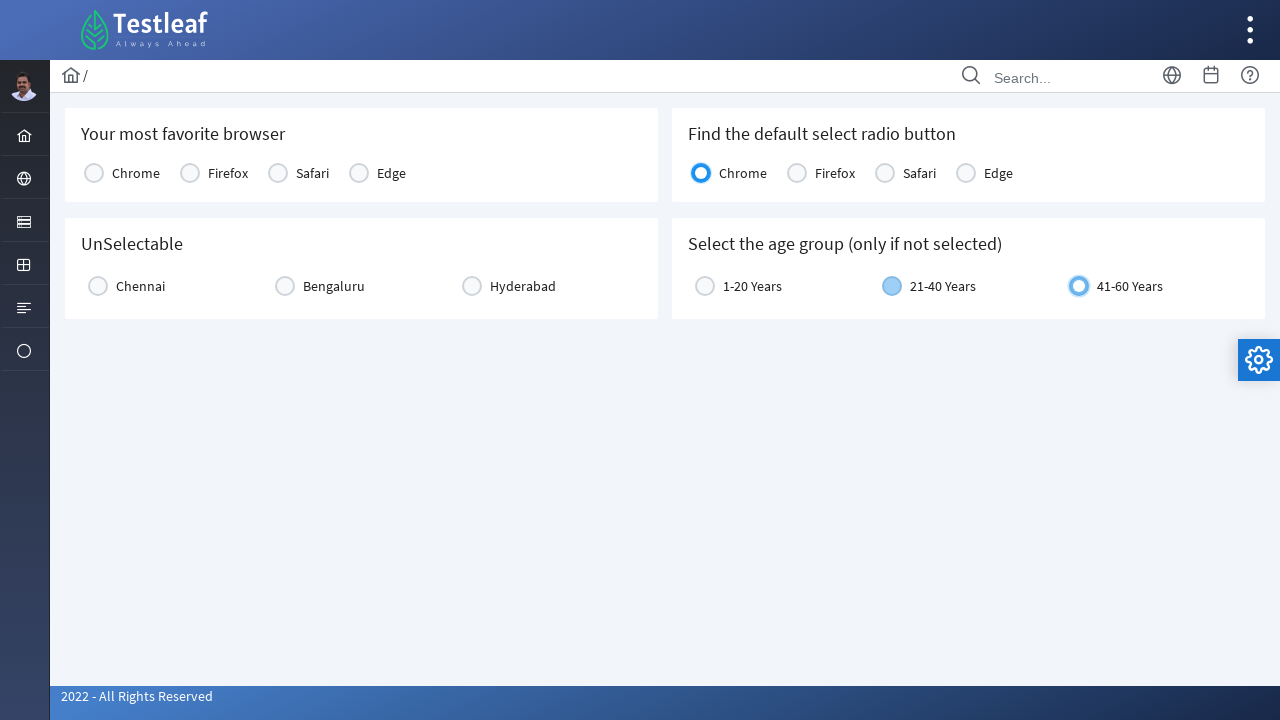

Waited 2 seconds for actions to complete
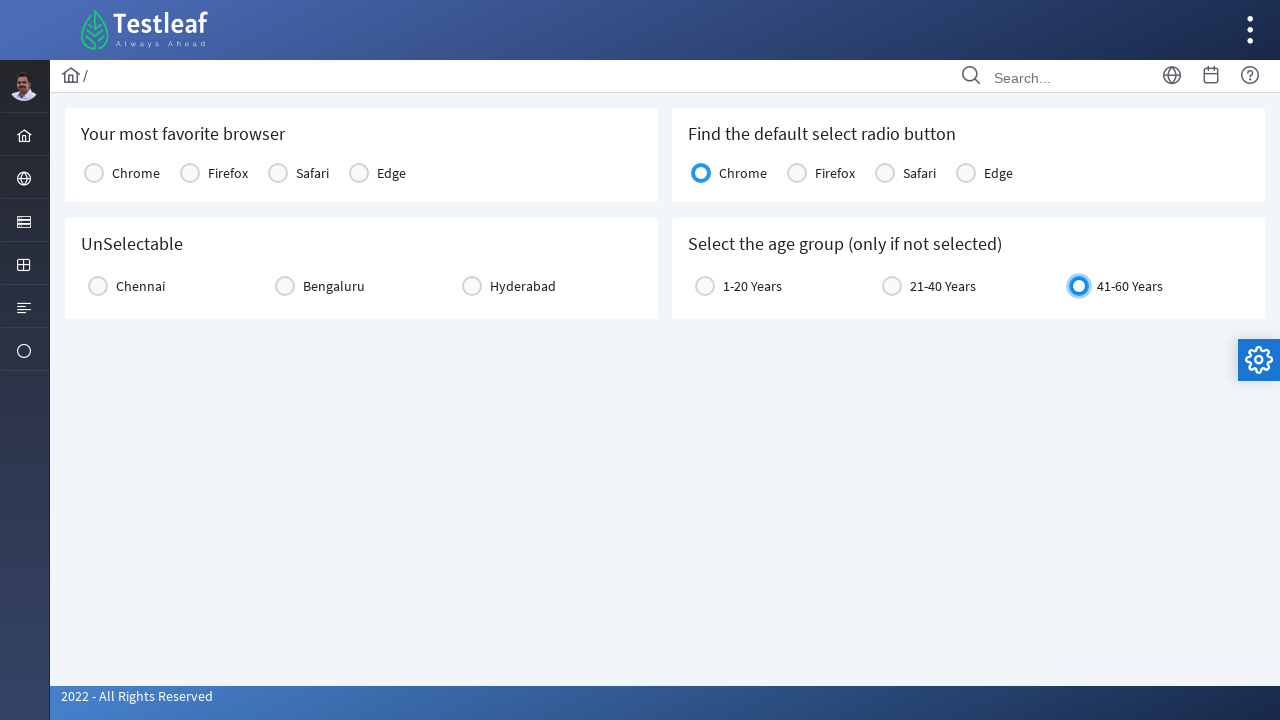

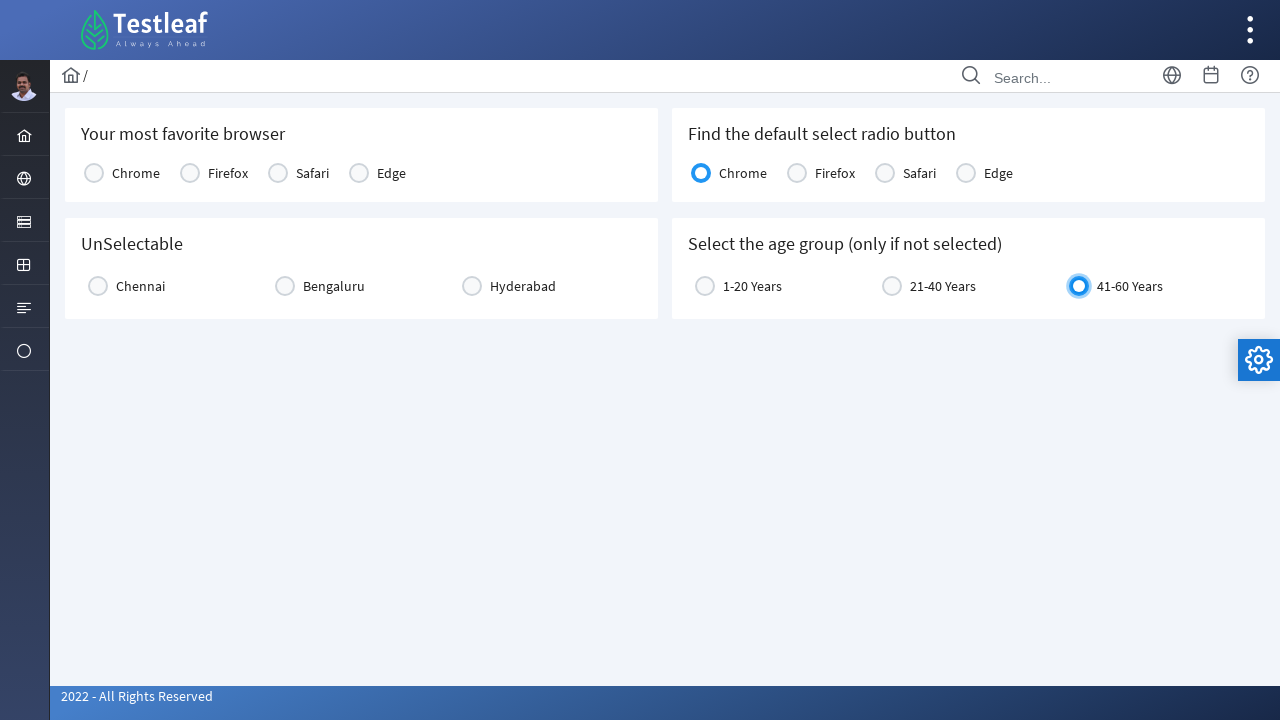